Tests Bootstrap dropdown functionality on HDFC website by selecting "Housing Loans" from the product type dropdown and then selecting "Rural Housing Loans" from the product name dropdown.

Starting URL: https://www.hdfc.com/

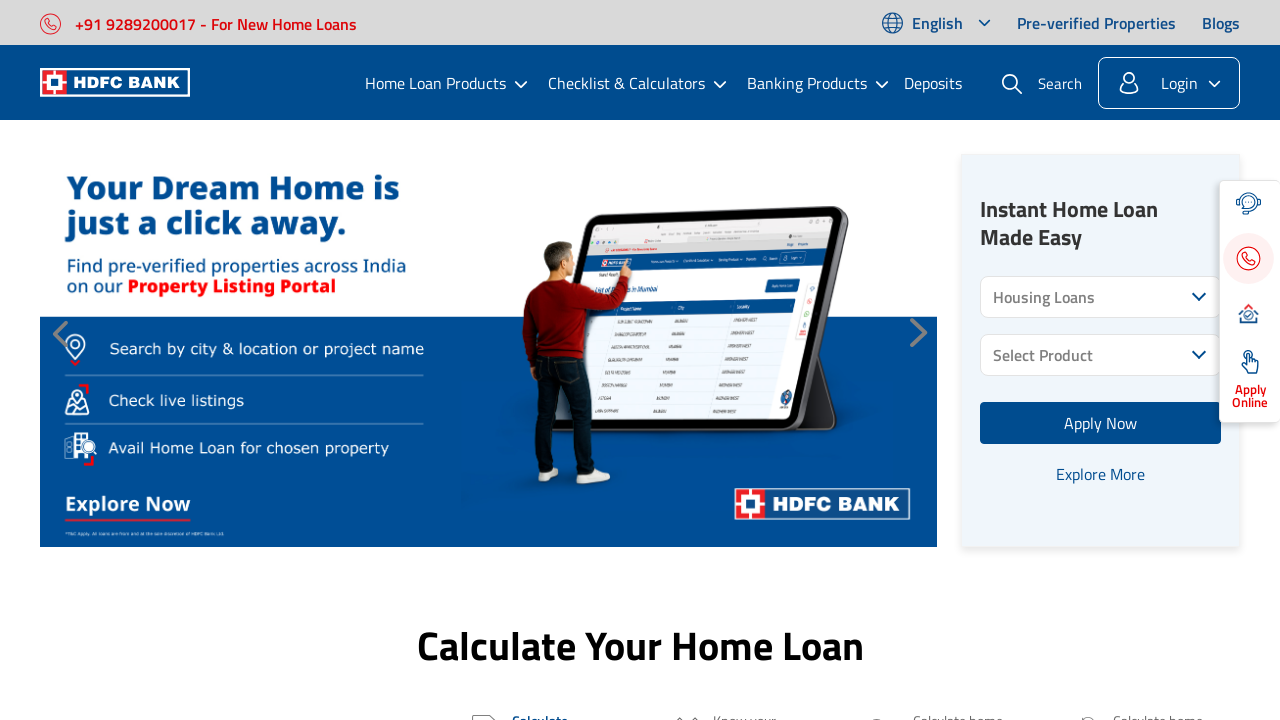

HDFC website loaded and network idle
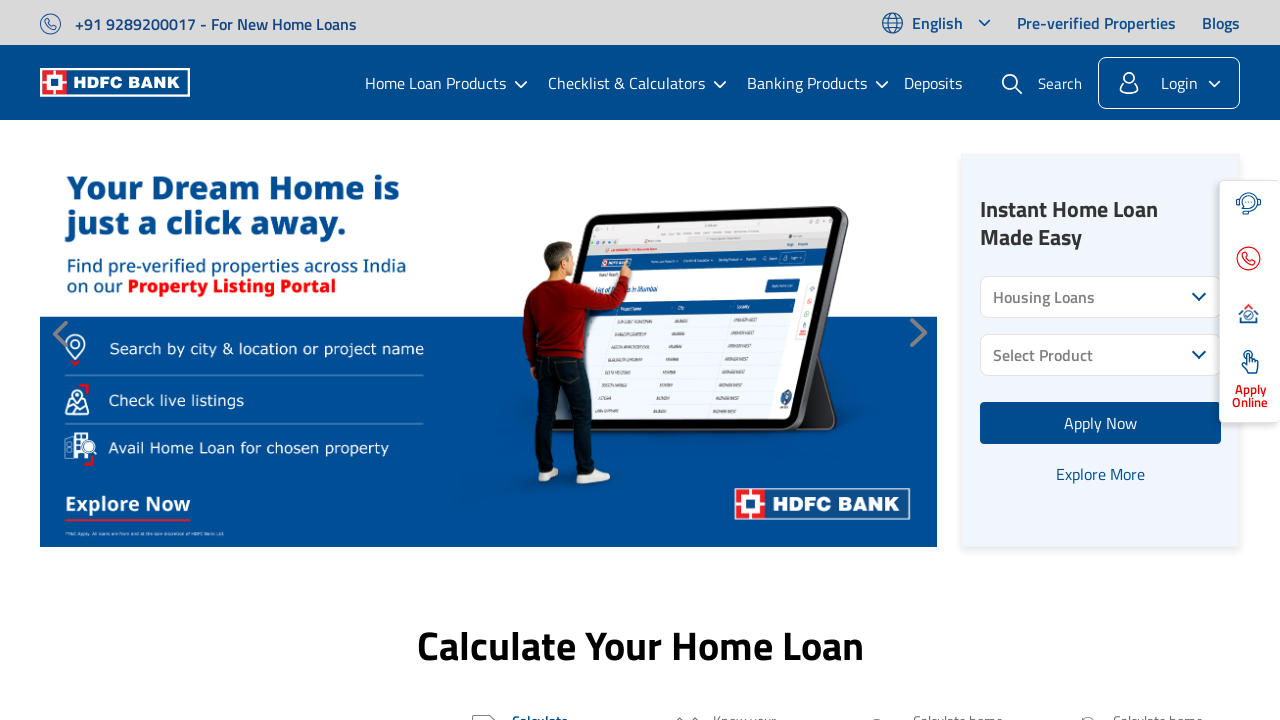

Clicked on product category dropdown to open it at (1101, 297) on xpath=//div[contains(@class,'product-category-wrap')]
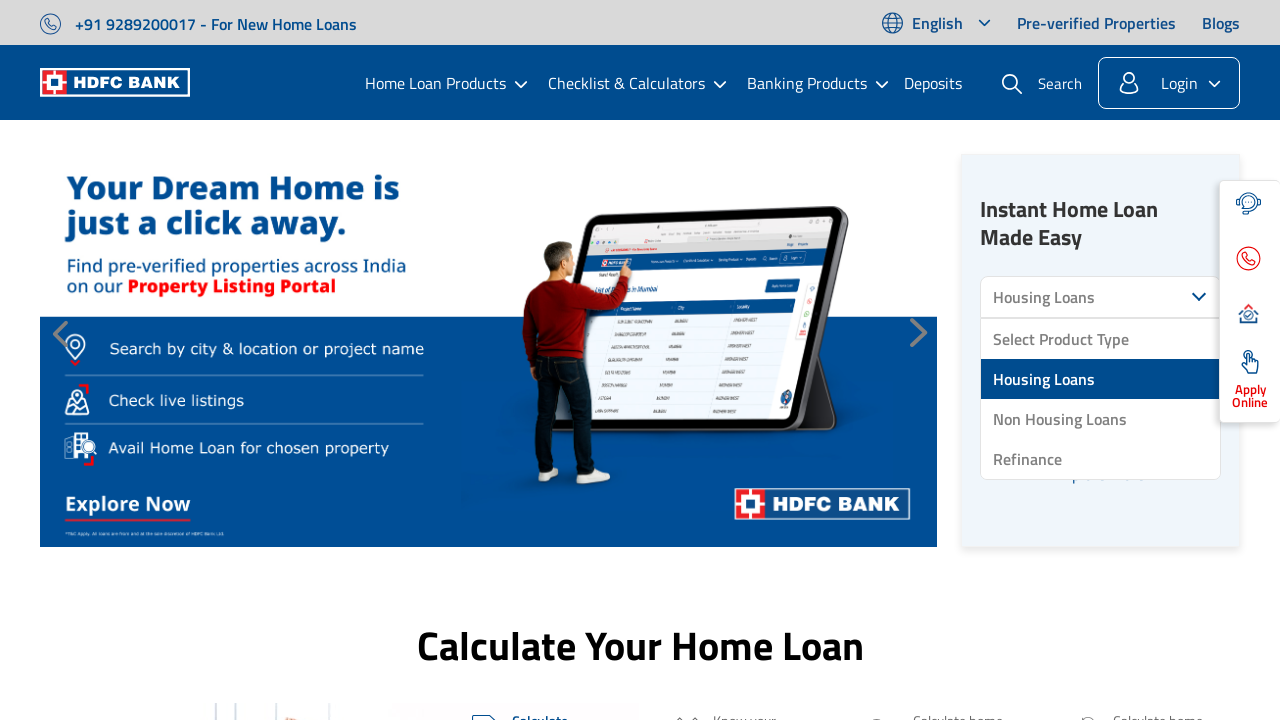

Product type dropdown options appeared
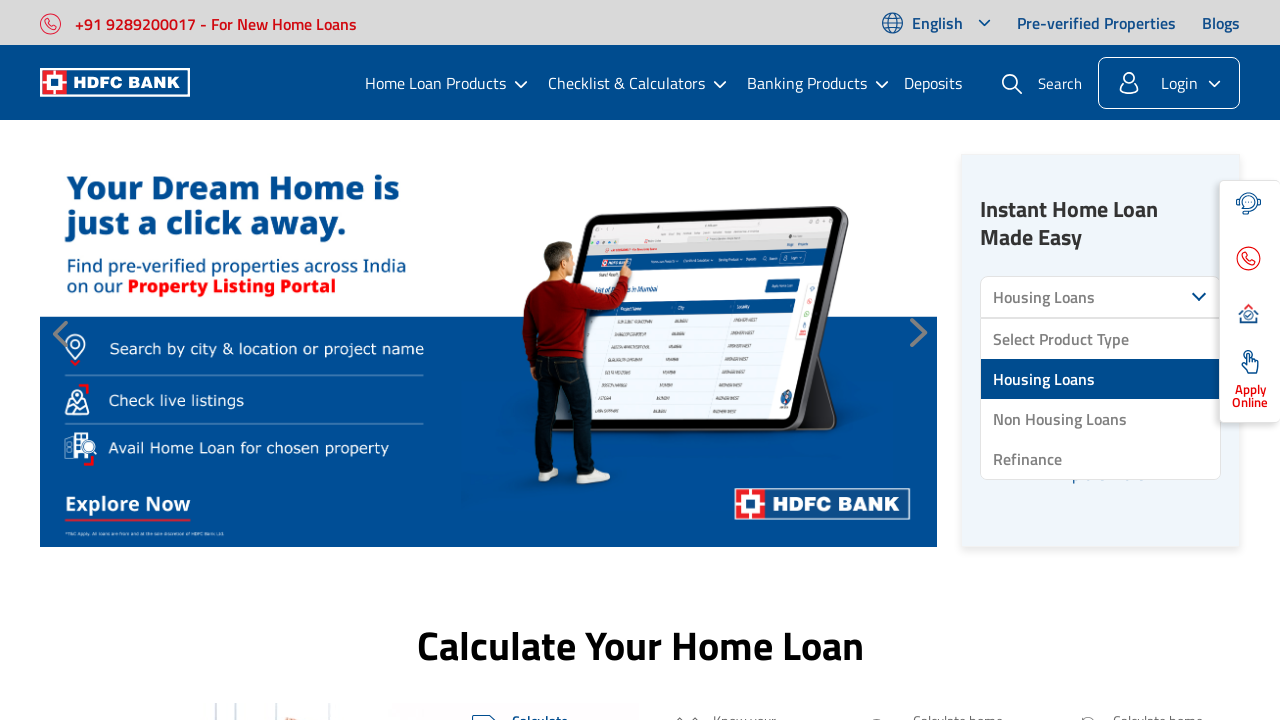

Selected 'Housing Loans' from product type dropdown at (1101, 379) on xpath=//ul[@id='productType']//li[text()='Housing Loans']
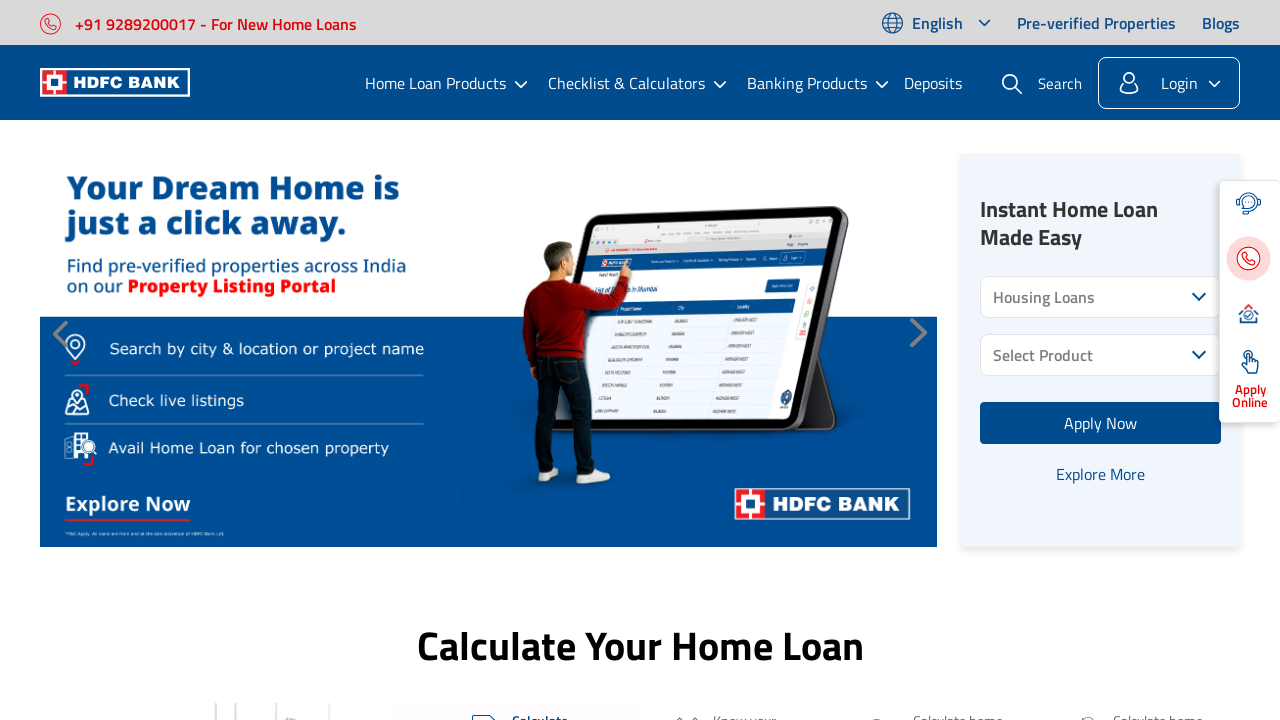

Waited for Housing Loans selection to register
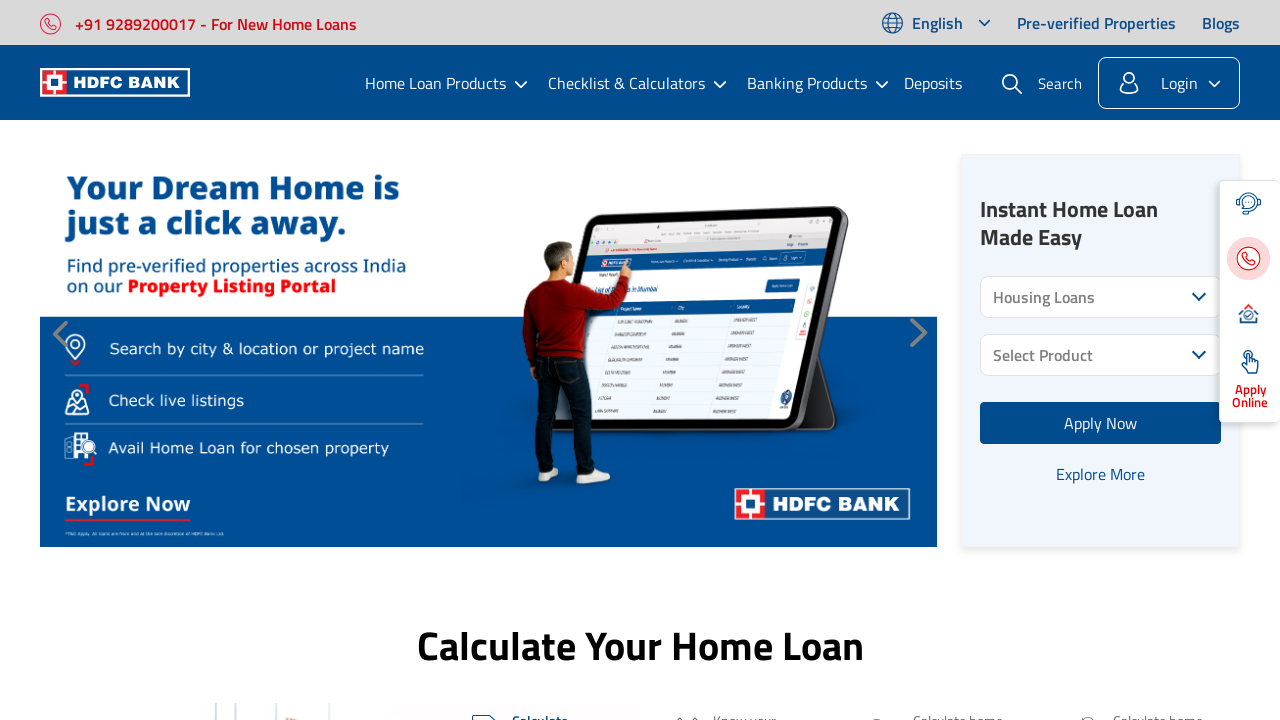

Clicked on product name dropdown to open it at (1101, 355) on xpath=//div[contains(@class, 'product-name-active')]
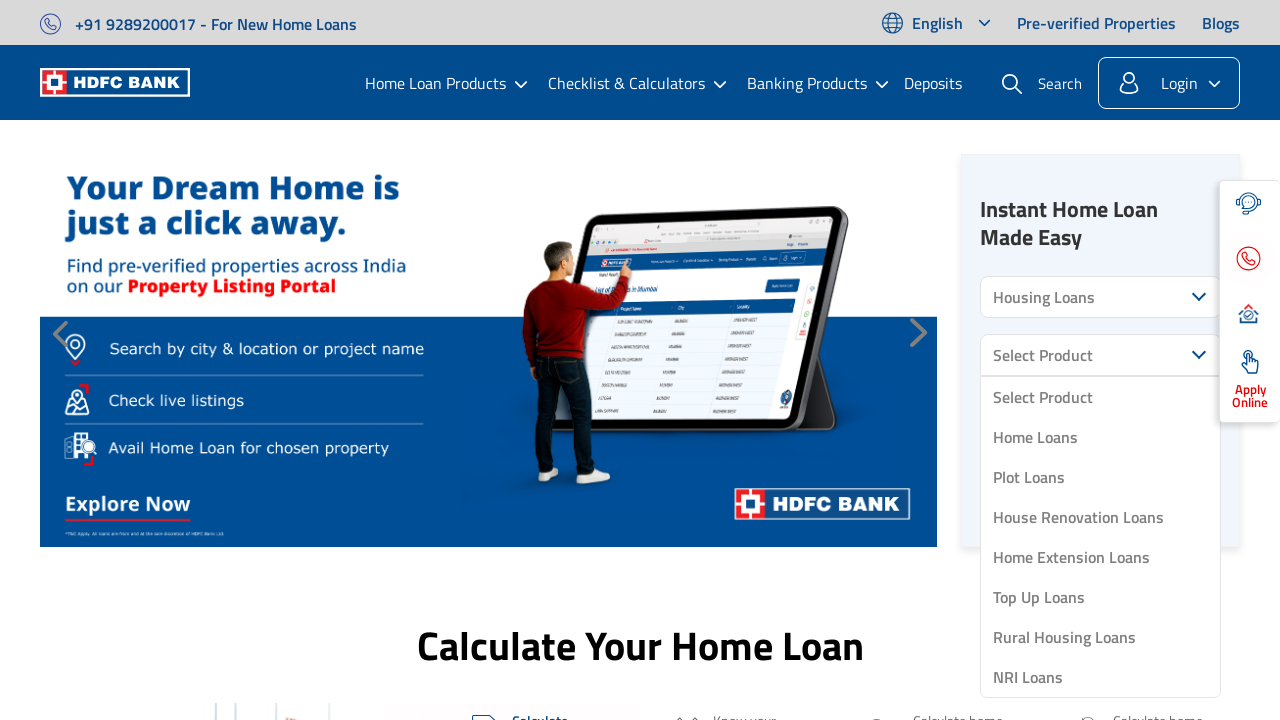

Product name dropdown options appeared
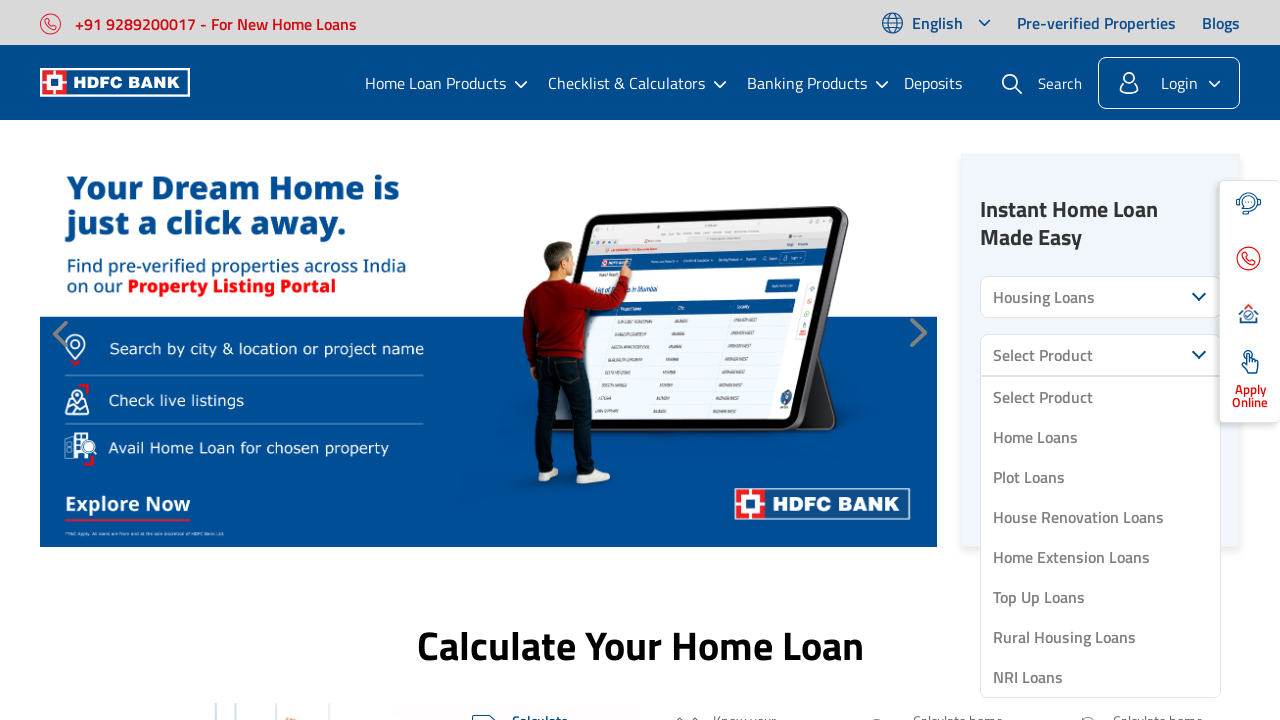

Selected 'Rural Housing Loans' from product name dropdown at (1101, 637) on xpath=//ul[@id='productName']//li[text()='Rural Housing Loans']
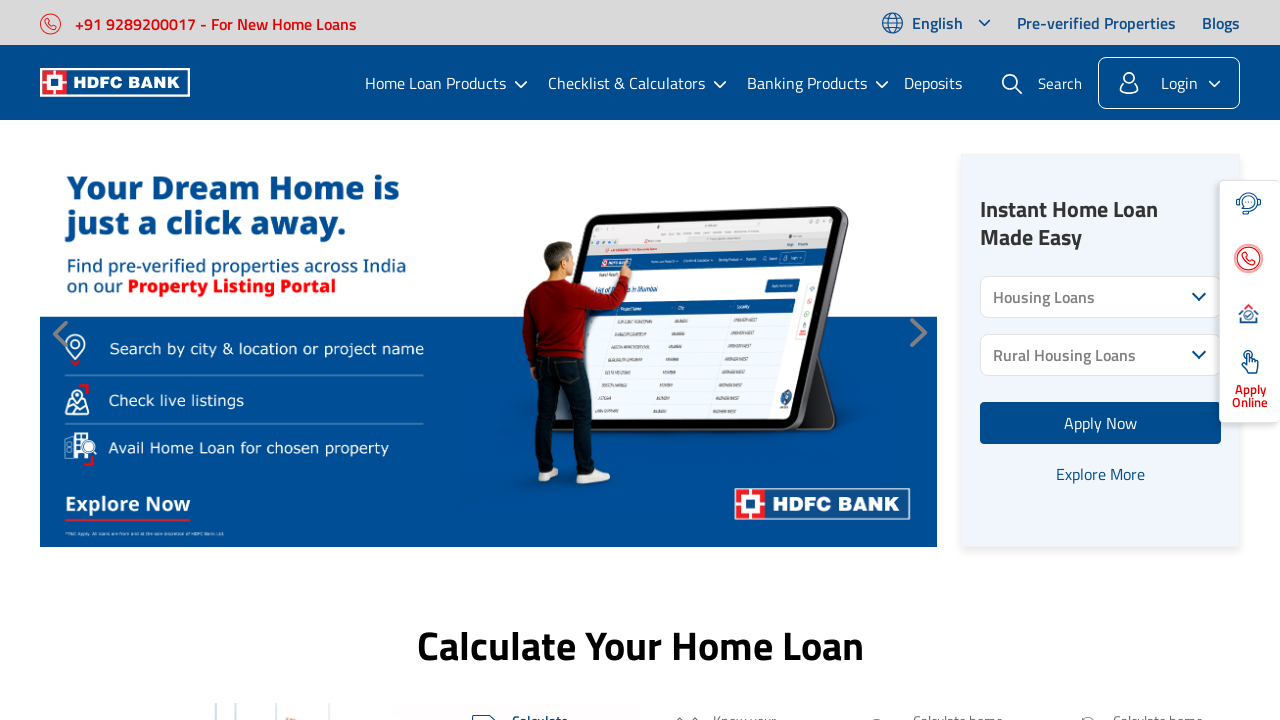

Waited for Rural Housing Loans selection to complete
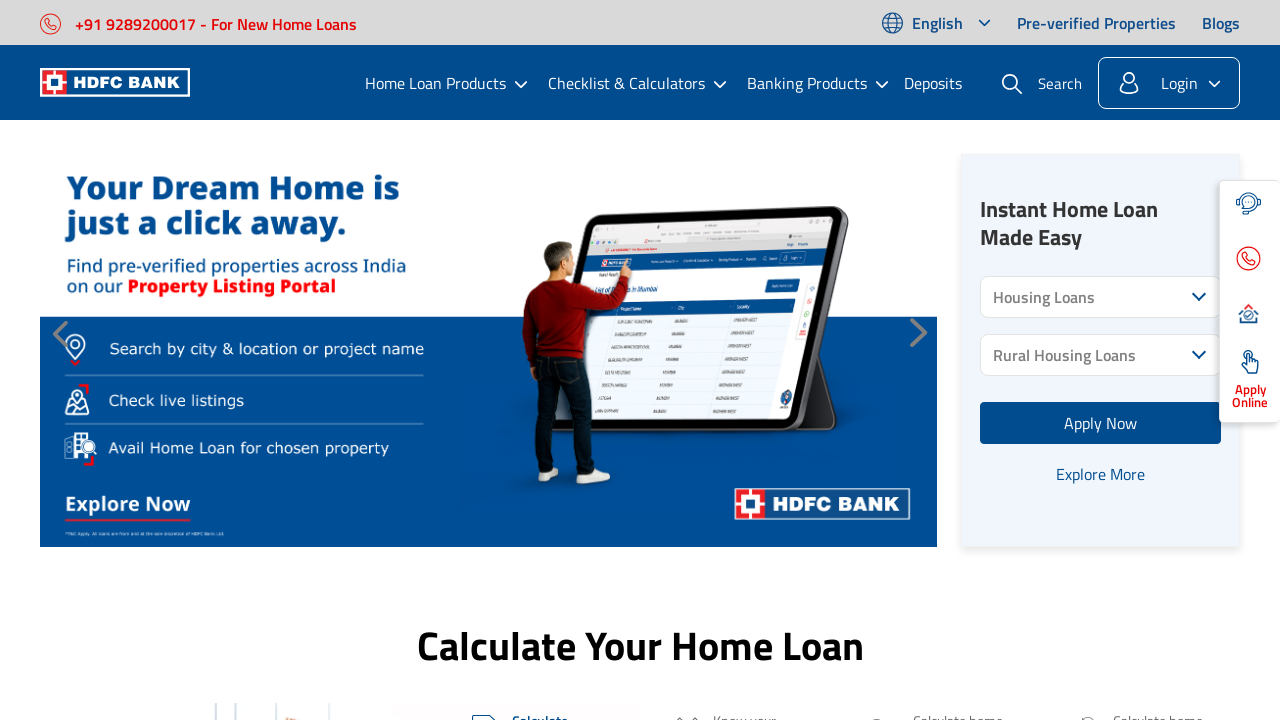

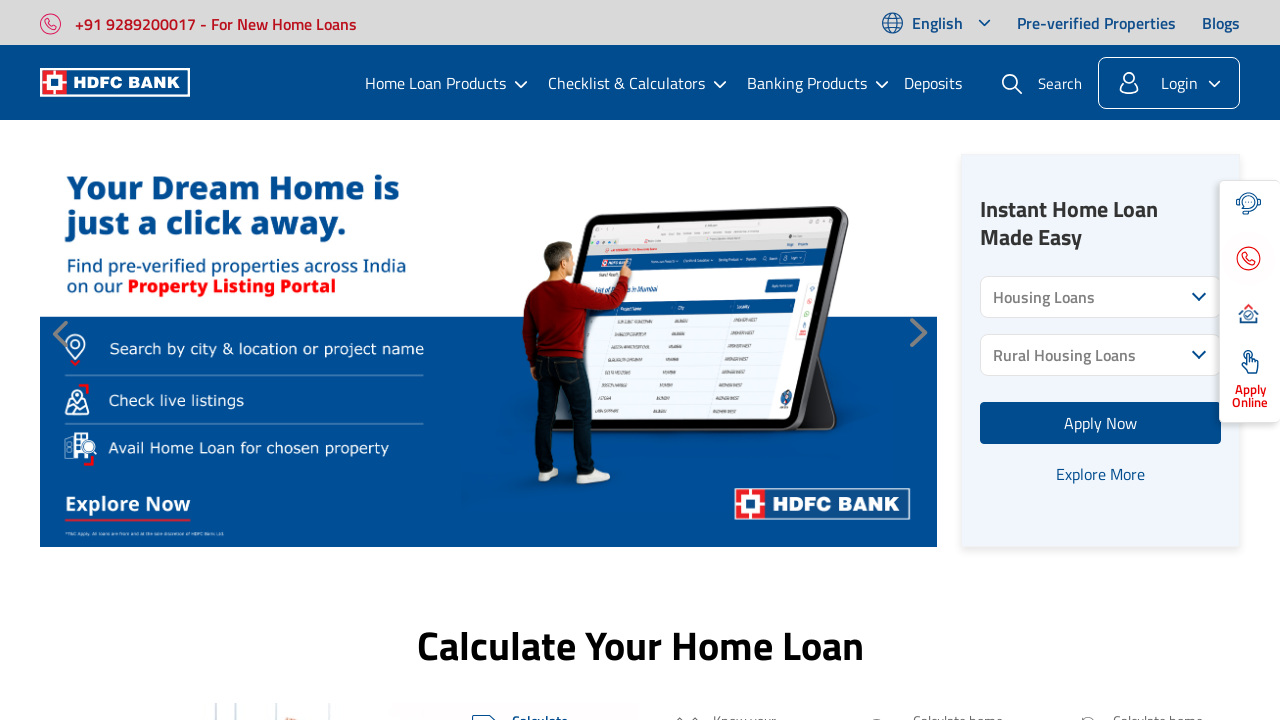